Tests TodoMVC app by adding multiple todo items, checking one as complete, and clearing completed items

Starting URL: https://demo.playwright.dev/todomvc/

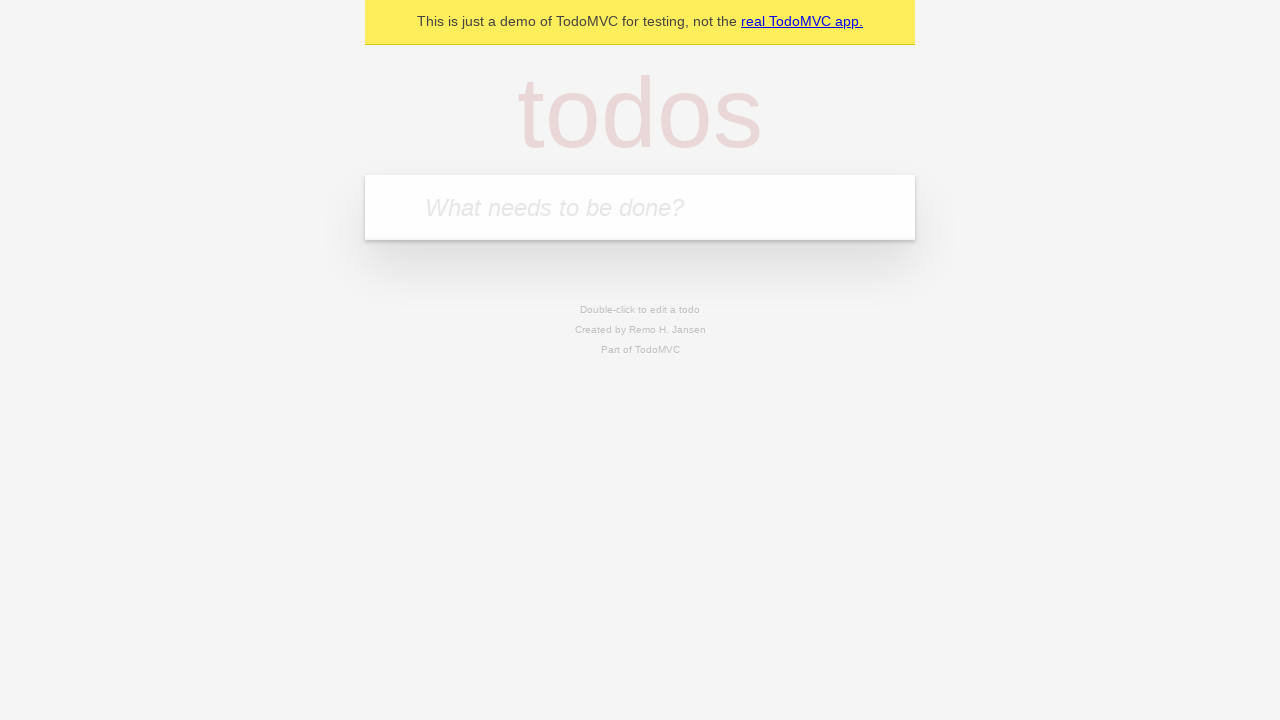

Clicked on the todo input field at (640, 207) on internal:attr=[placeholder="What needs to be done?"i]
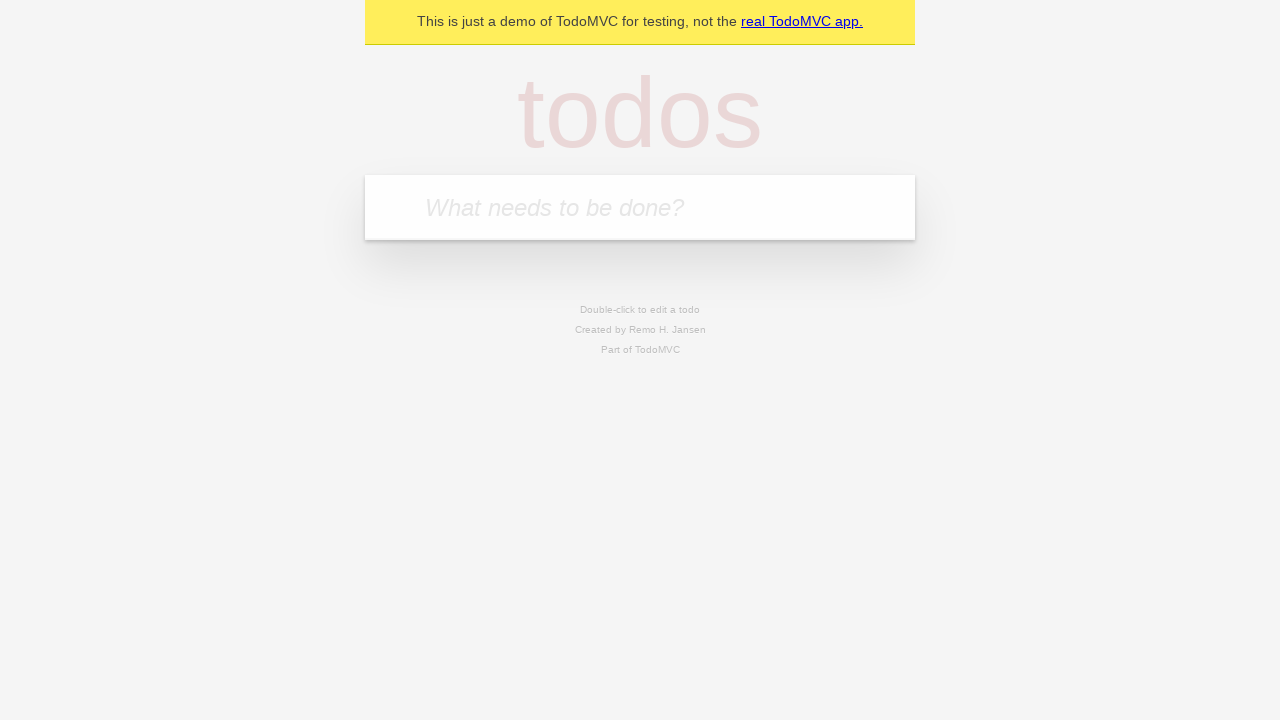

Filled input field with 'hello' on internal:attr=[placeholder="What needs to be done?"i]
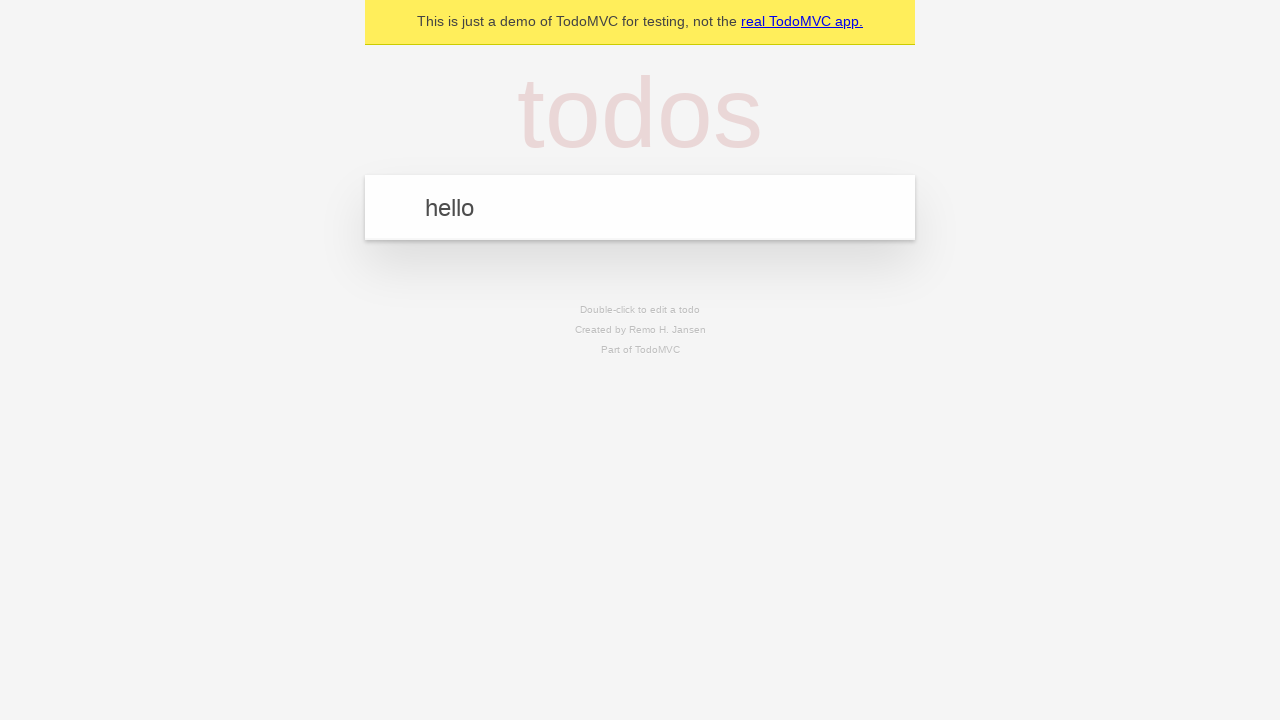

Pressed Enter to add 'hello' todo item on internal:attr=[placeholder="What needs to be done?"i]
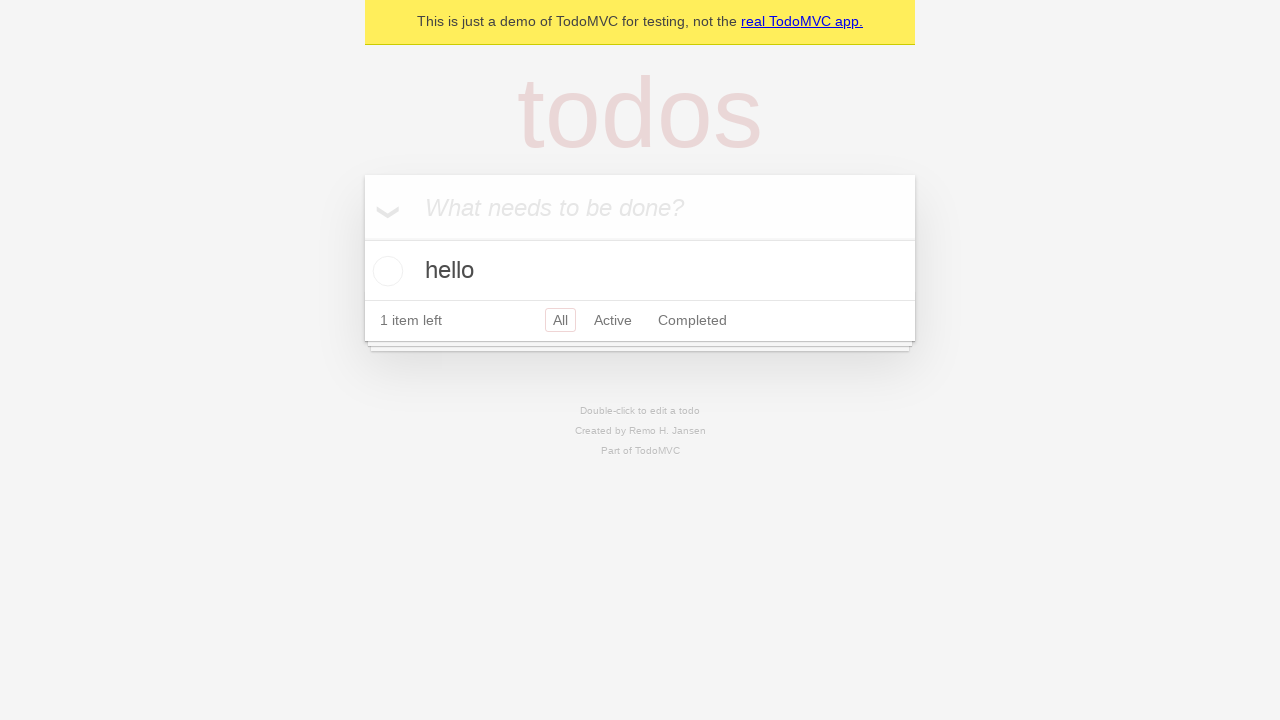

Filled input field with 'world' on internal:attr=[placeholder="What needs to be done?"i]
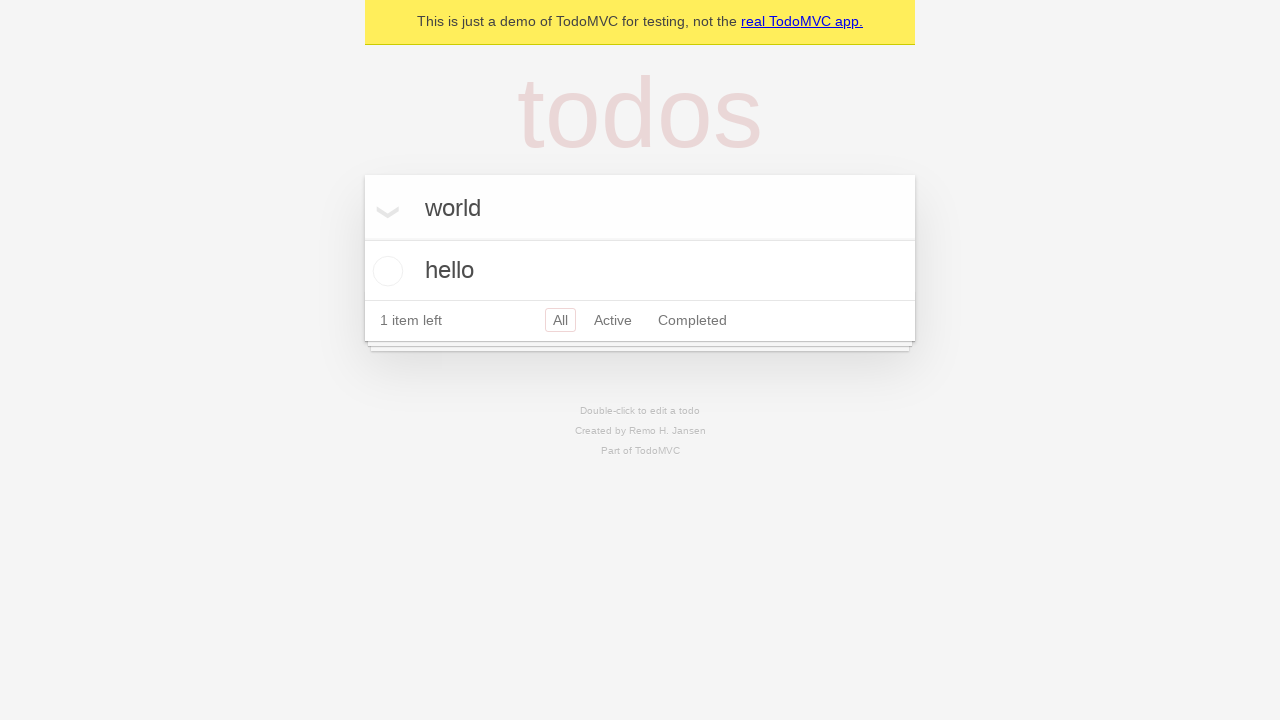

Pressed Enter to add 'world' todo item on internal:attr=[placeholder="What needs to be done?"i]
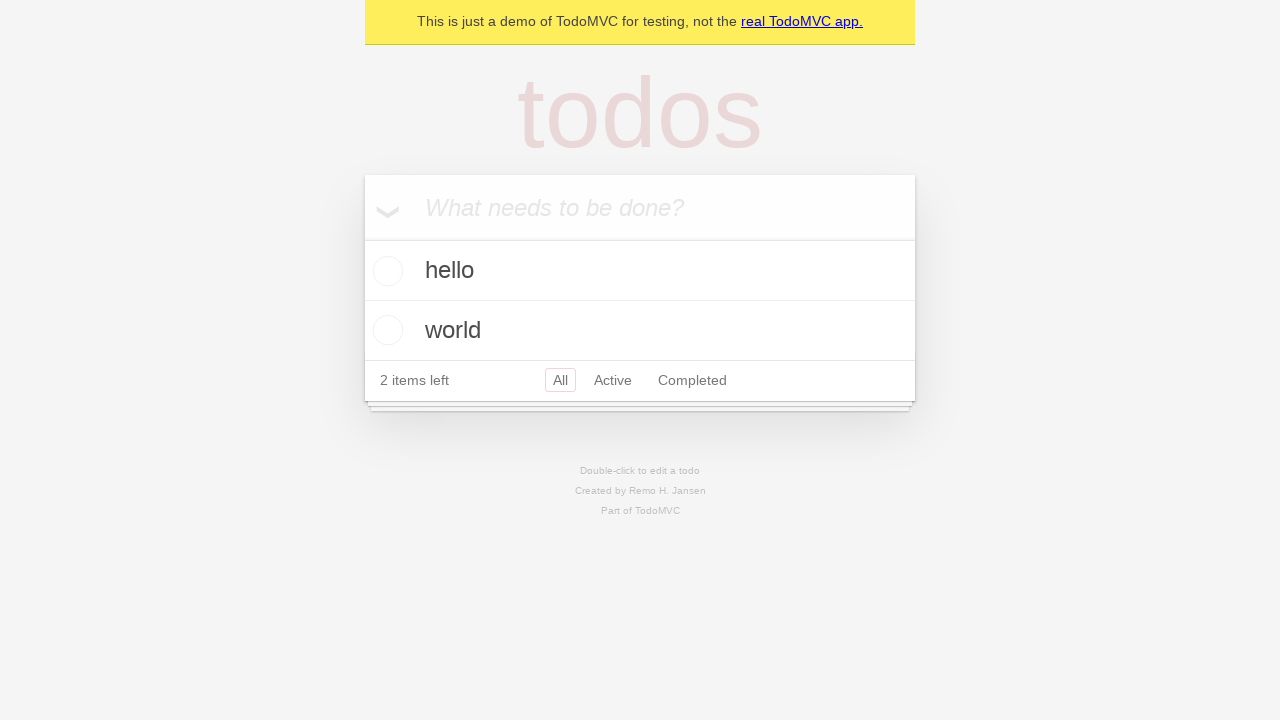

Filled input field with 'yes' on internal:attr=[placeholder="What needs to be done?"i]
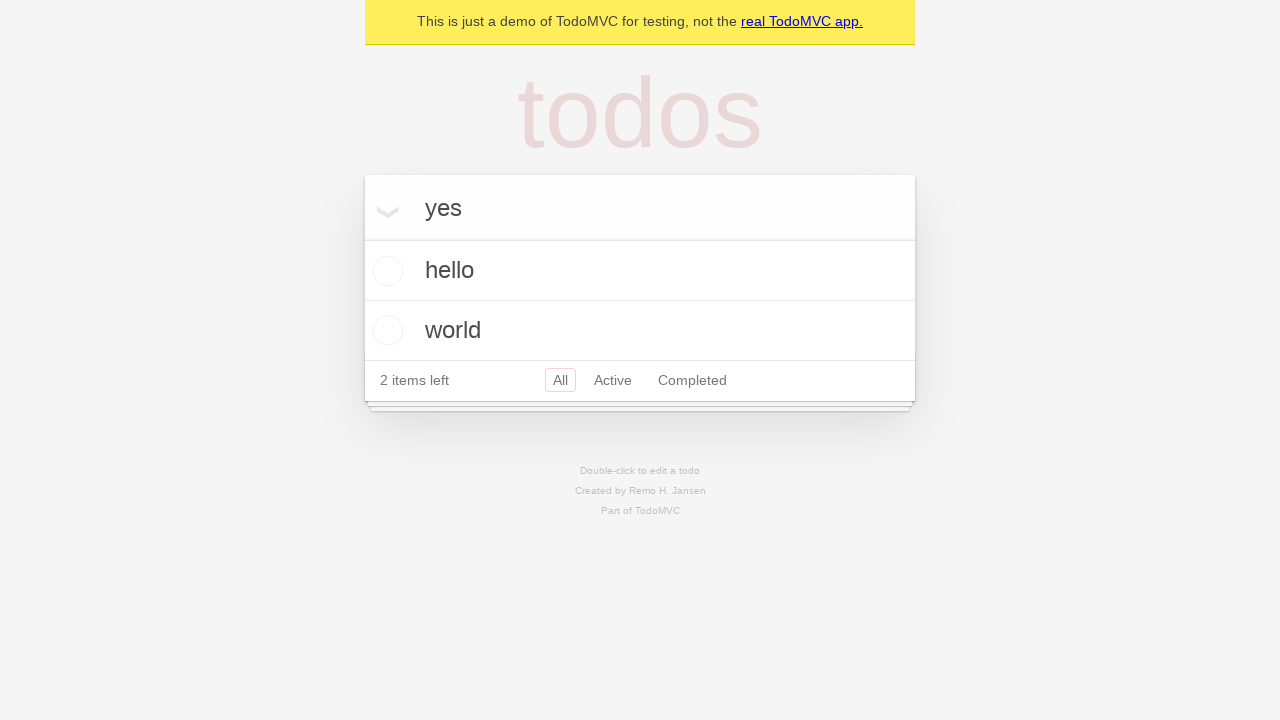

Pressed Enter to add 'yes' todo item on internal:attr=[placeholder="What needs to be done?"i]
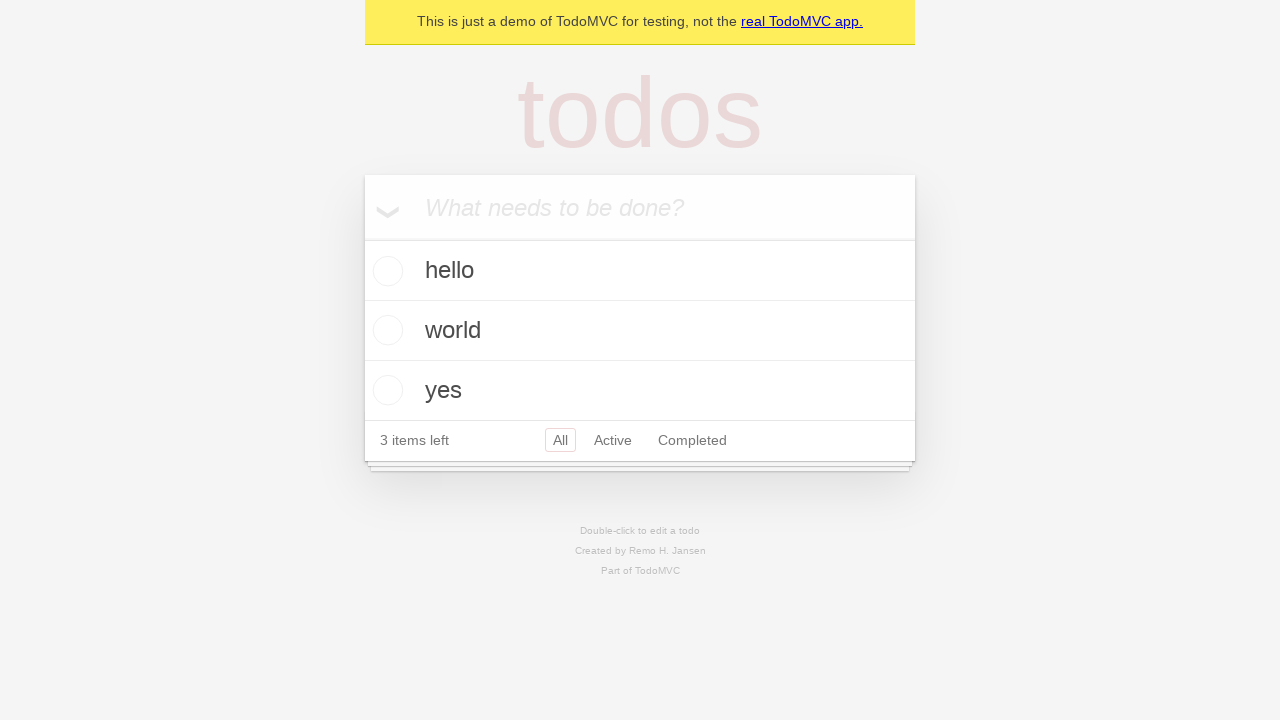

Filled input field with 'no' on internal:attr=[placeholder="What needs to be done?"i]
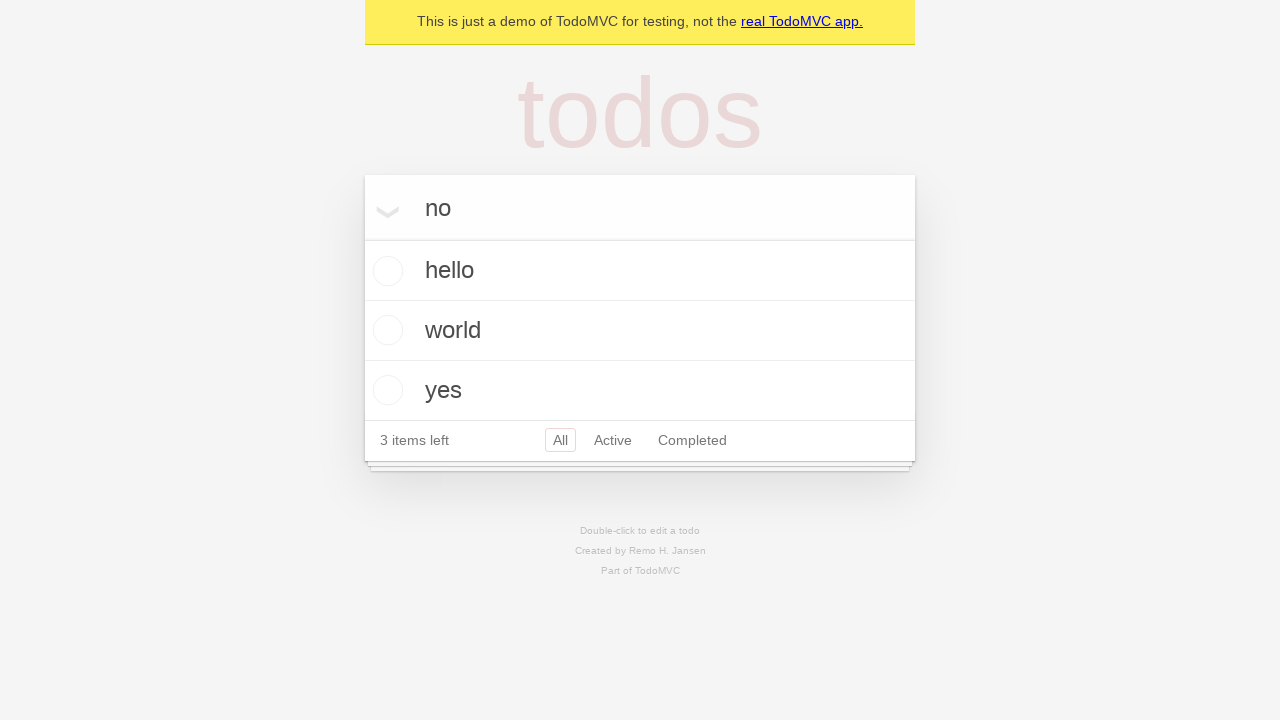

Pressed Enter to add 'no' todo item on internal:attr=[placeholder="What needs to be done?"i]
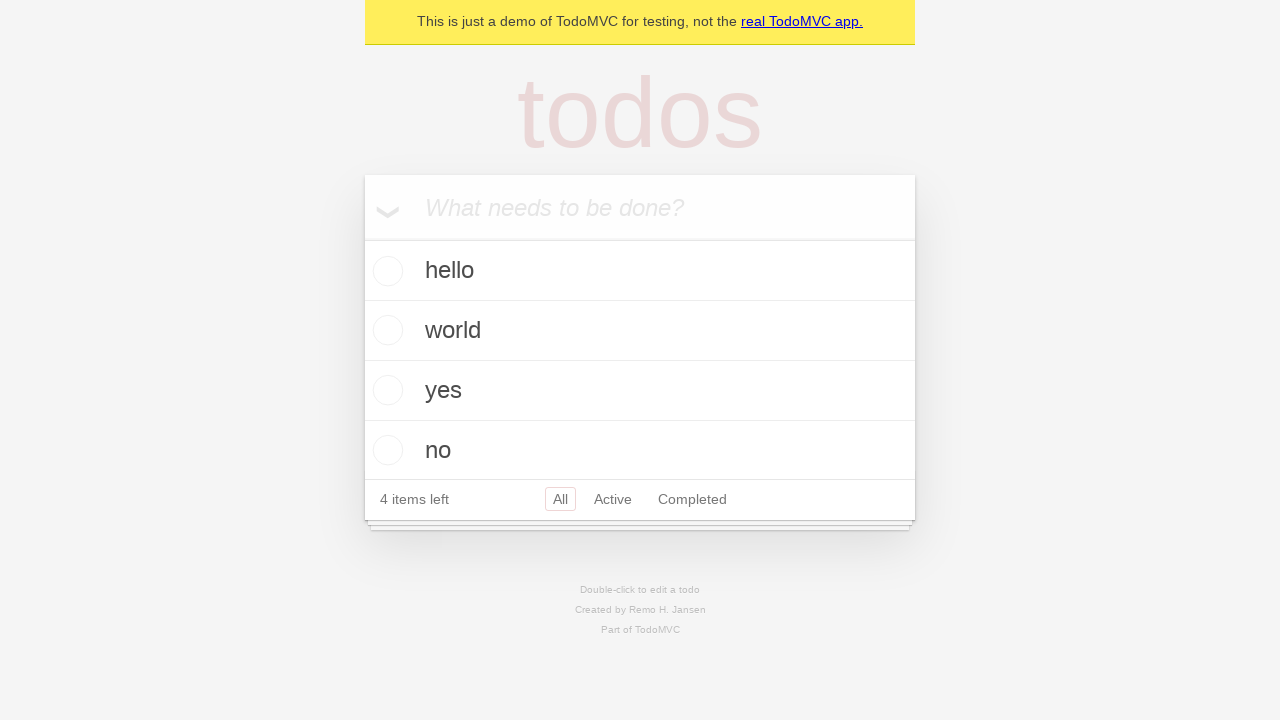

Checked 'world' todo item as completed at (385, 330) on internal:role=listitem >> internal:has-text="world"i >> internal:role=checkbox[n
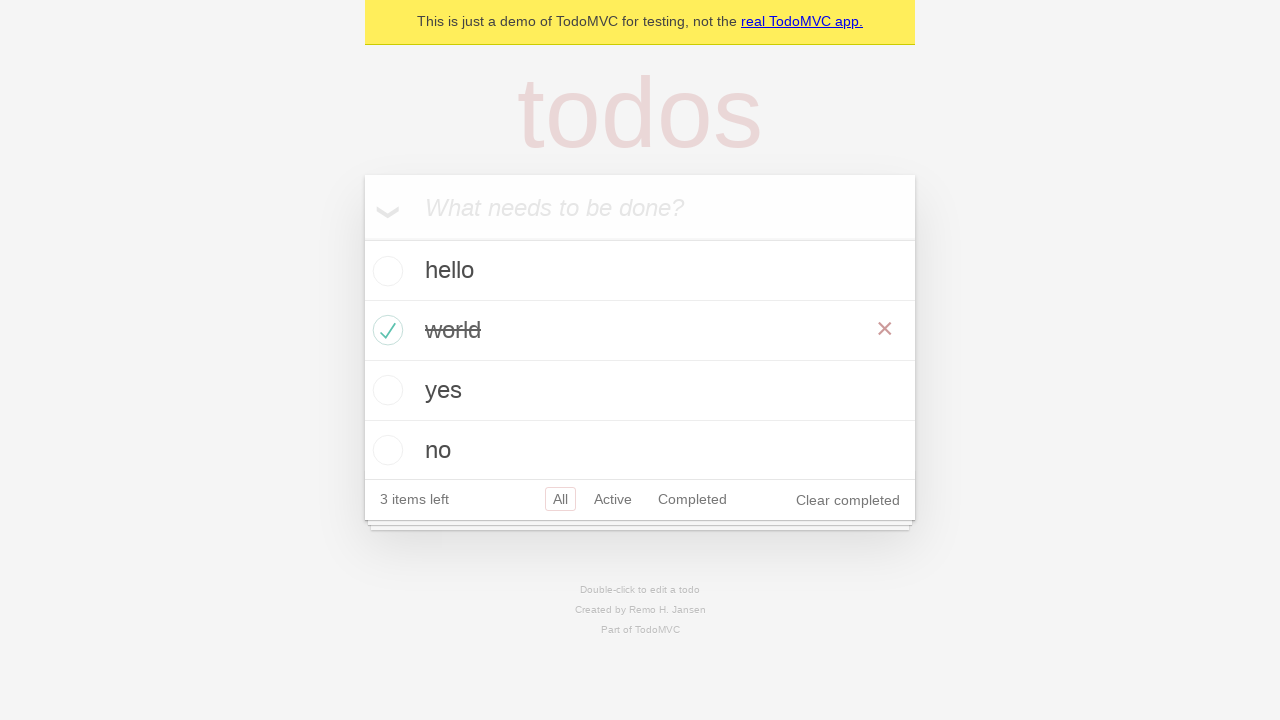

Clicked 'Clear completed' button to remove completed items at (848, 500) on internal:role=button[name="Clear completed"i]
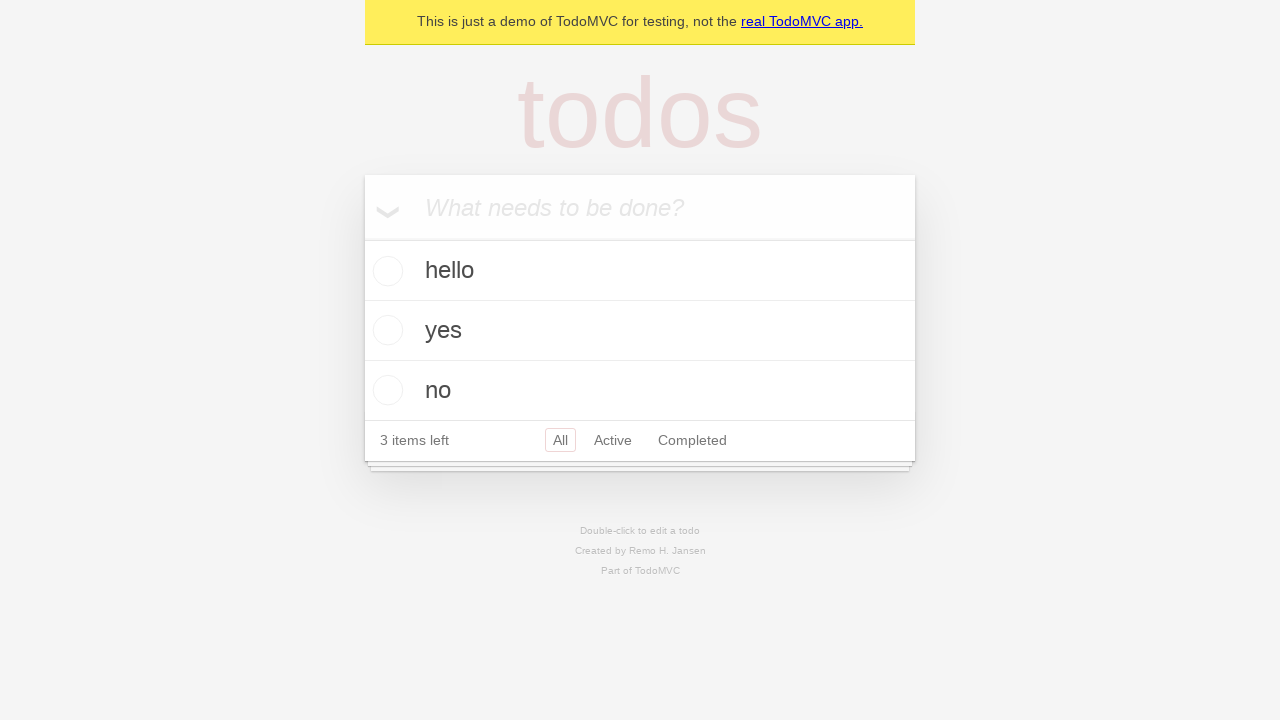

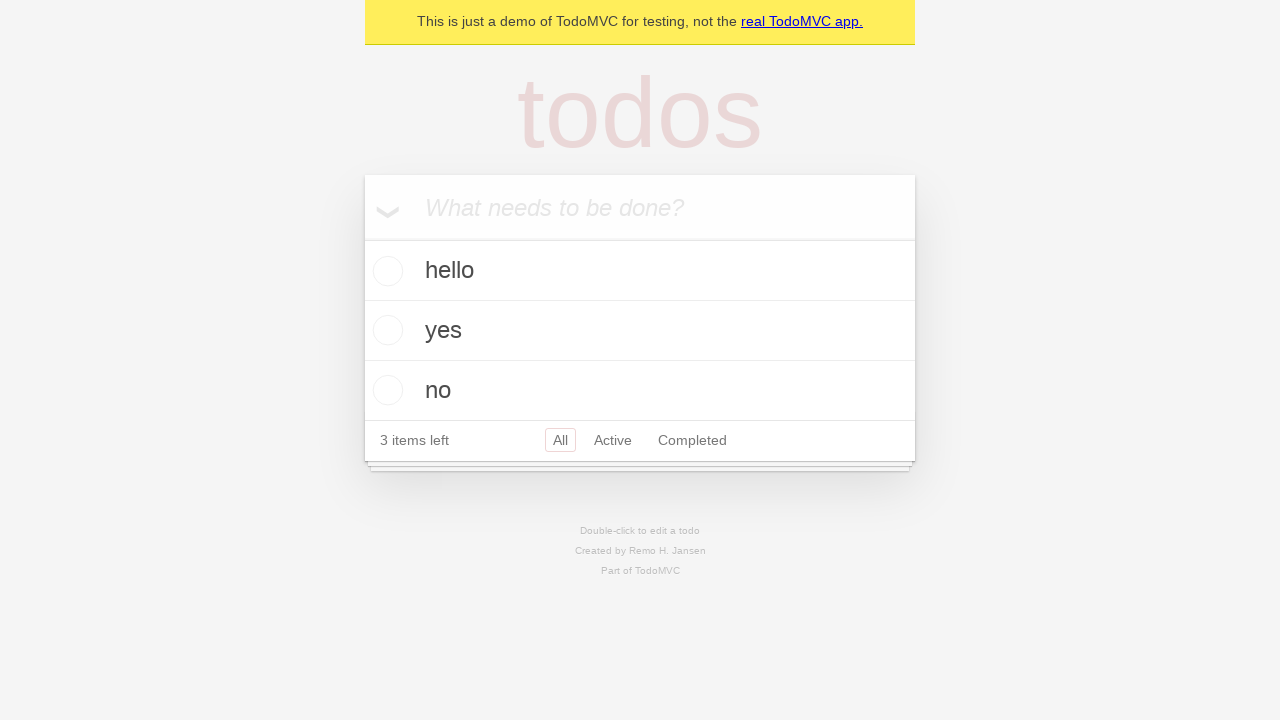